Navigates to OrangeHRM demo site and clicks on the "OrangeHRM, Inc" link (likely a footer link to the company website)

Starting URL: https://opensource-demo.orangehrmlive.com/

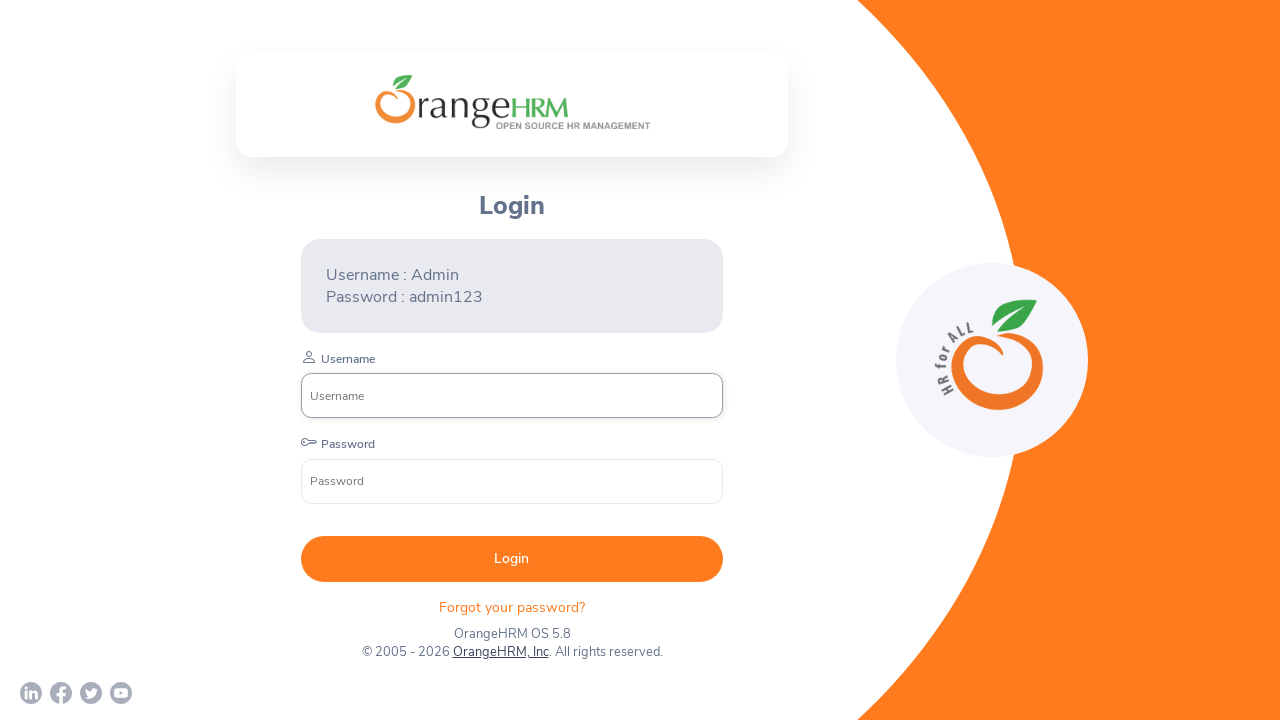

Waited for OrangeHRM demo site to load (networkidle)
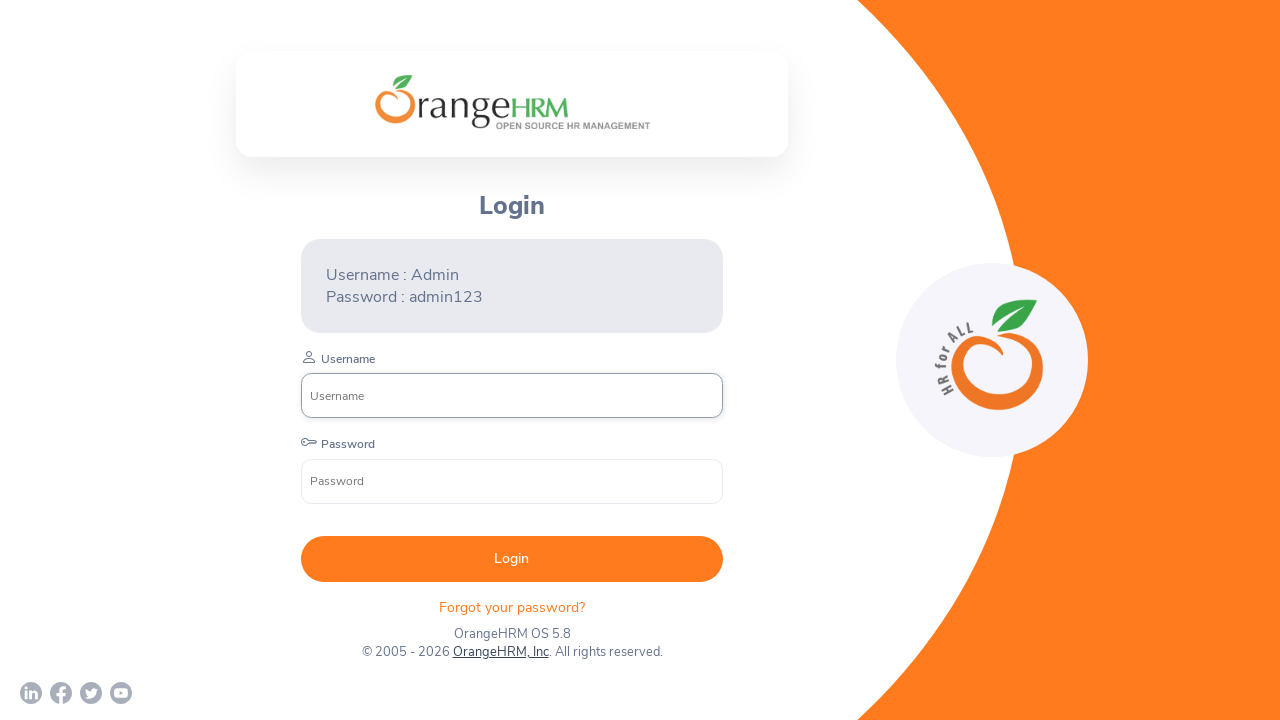

Clicked on the 'OrangeHRM, Inc' link at (500, 652) on text=OrangeHRM, Inc
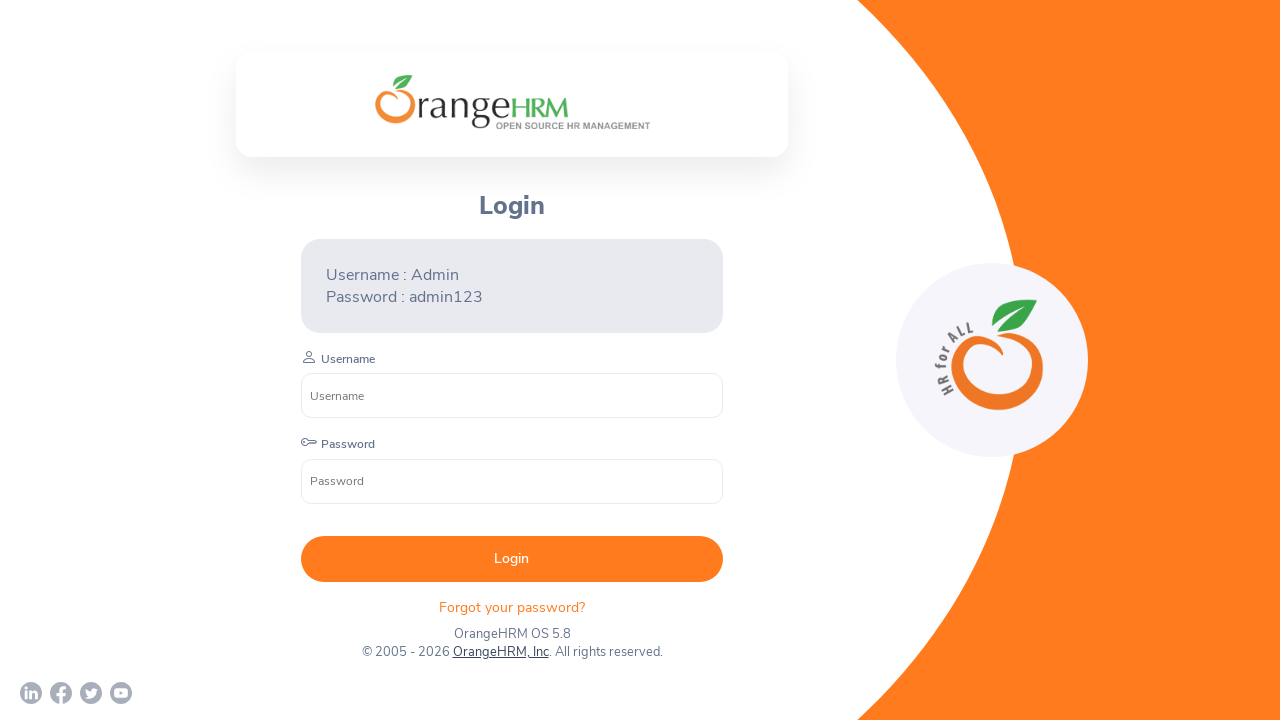

Waited for navigation to complete after clicking OrangeHRM, Inc link
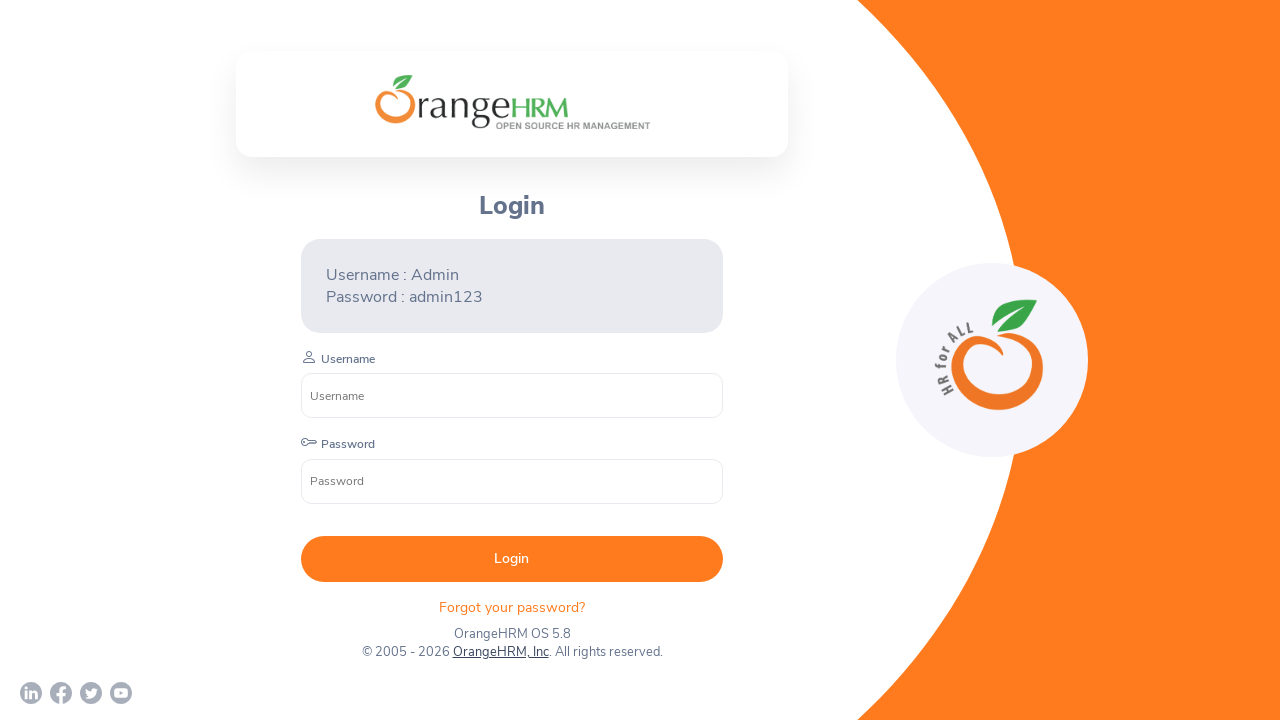

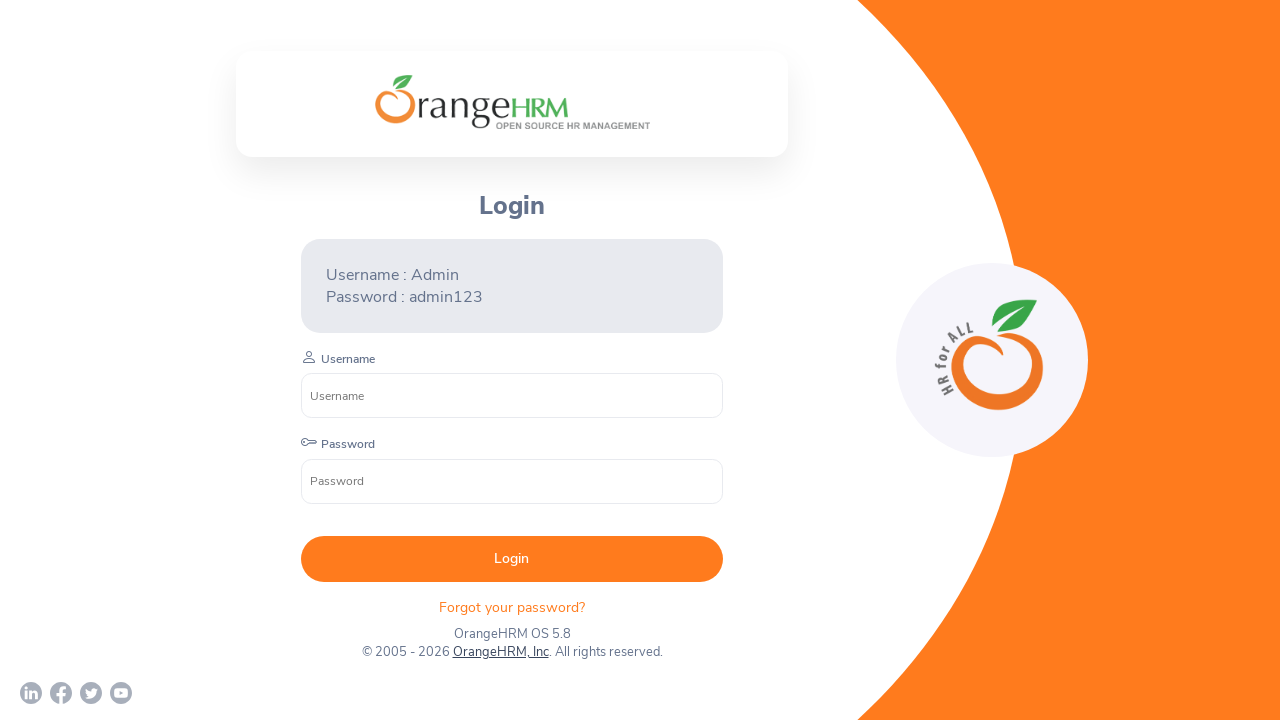